Tests that submitting an empty checkout form shows 11 validation error messages

Starting URL: https://webshop-agil-testautomatiserare.netlify.app/

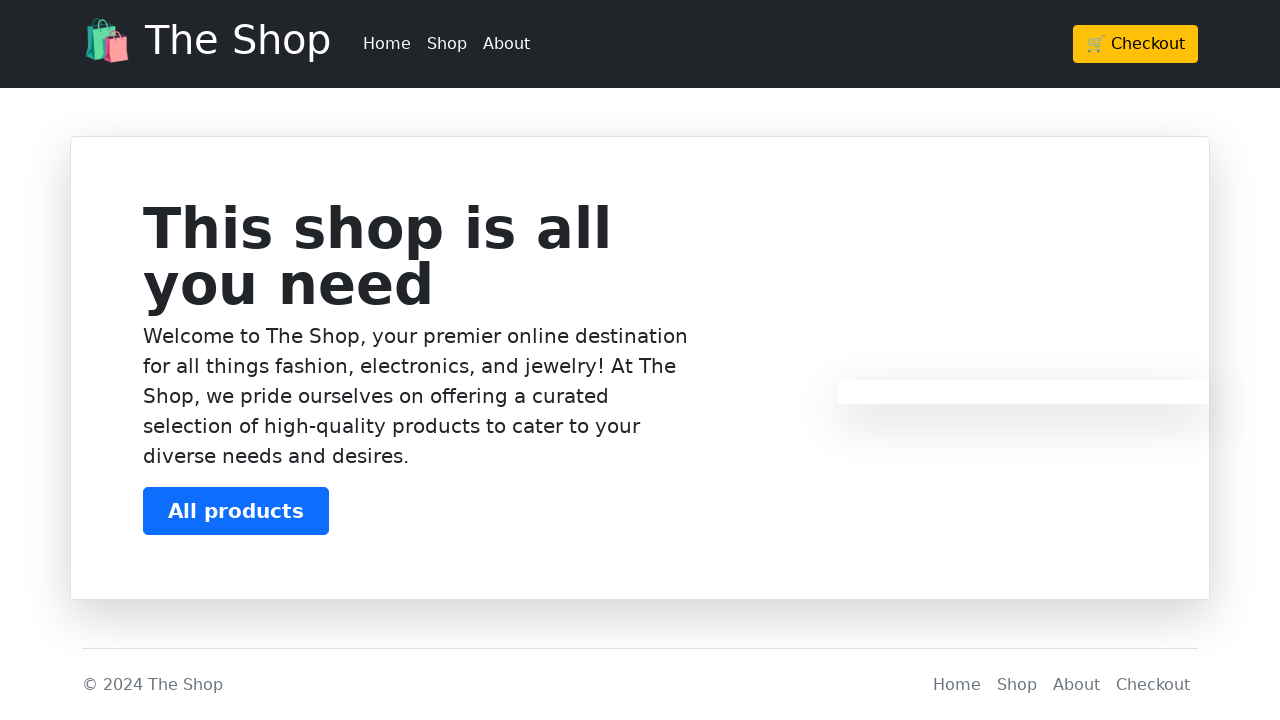

Clicked Checkout button in header at (1136, 44) on header >> a.btn
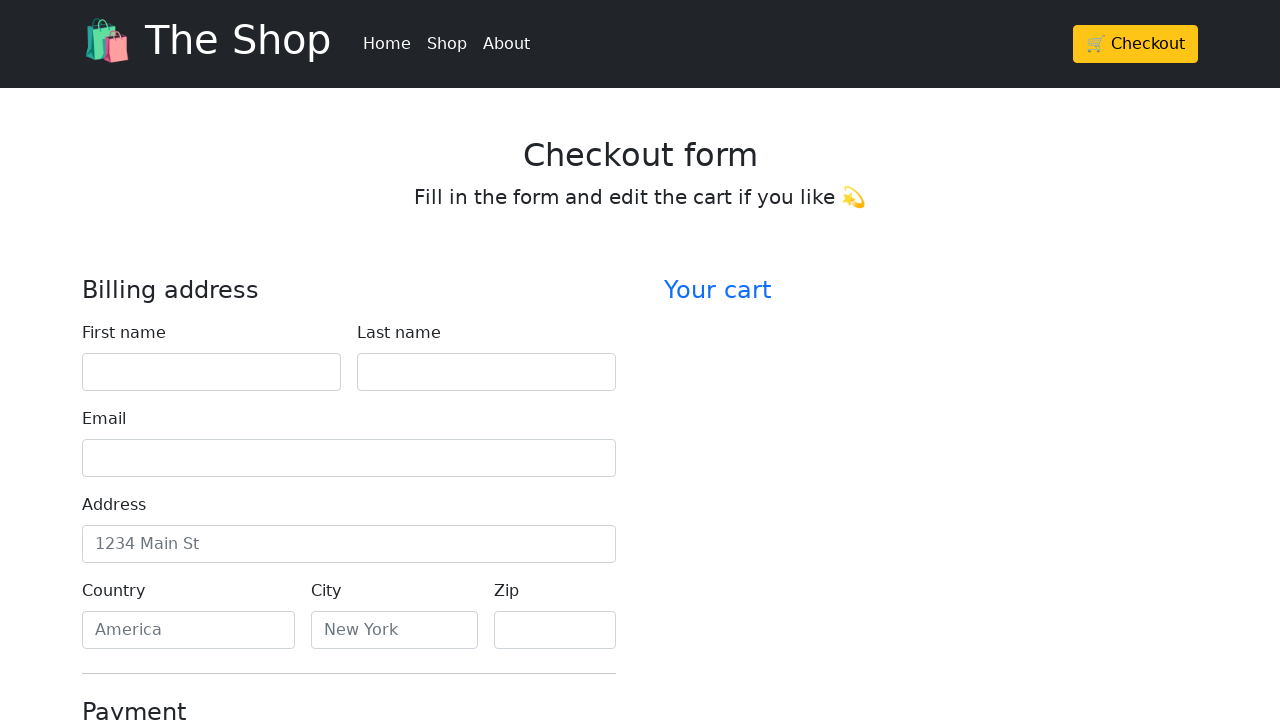

Waited for page to load
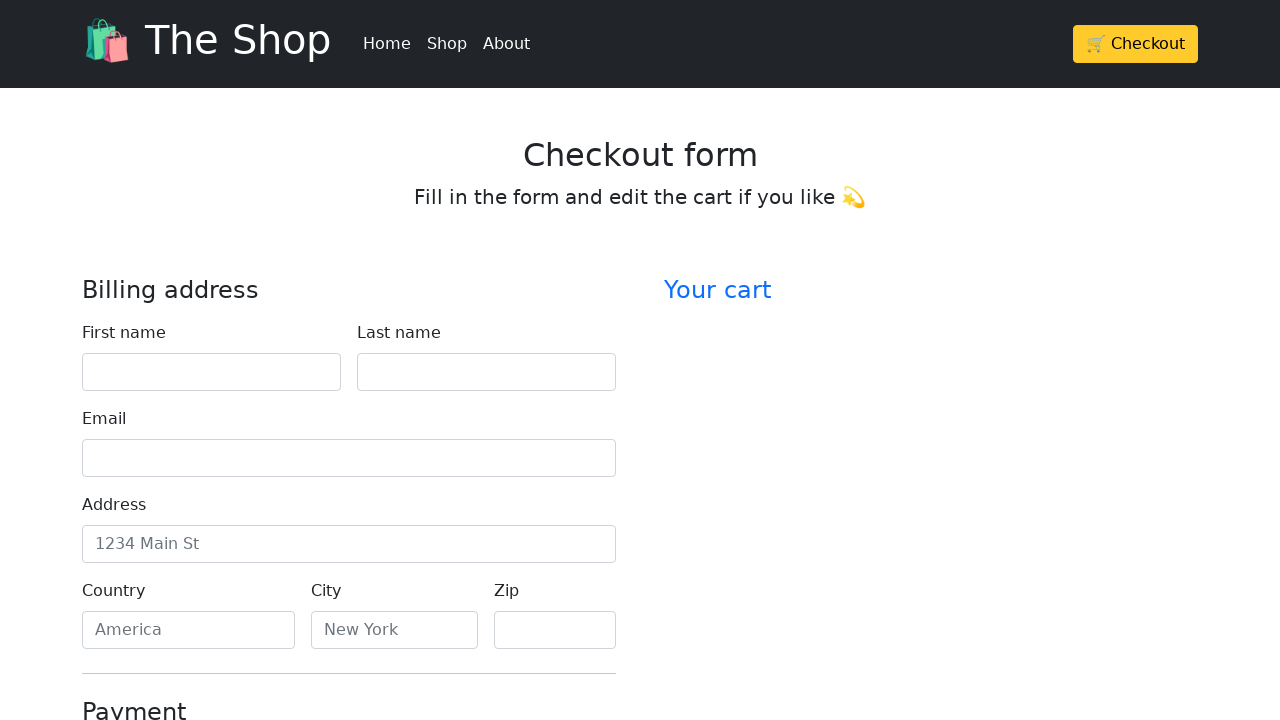

Located Continue to checkout button
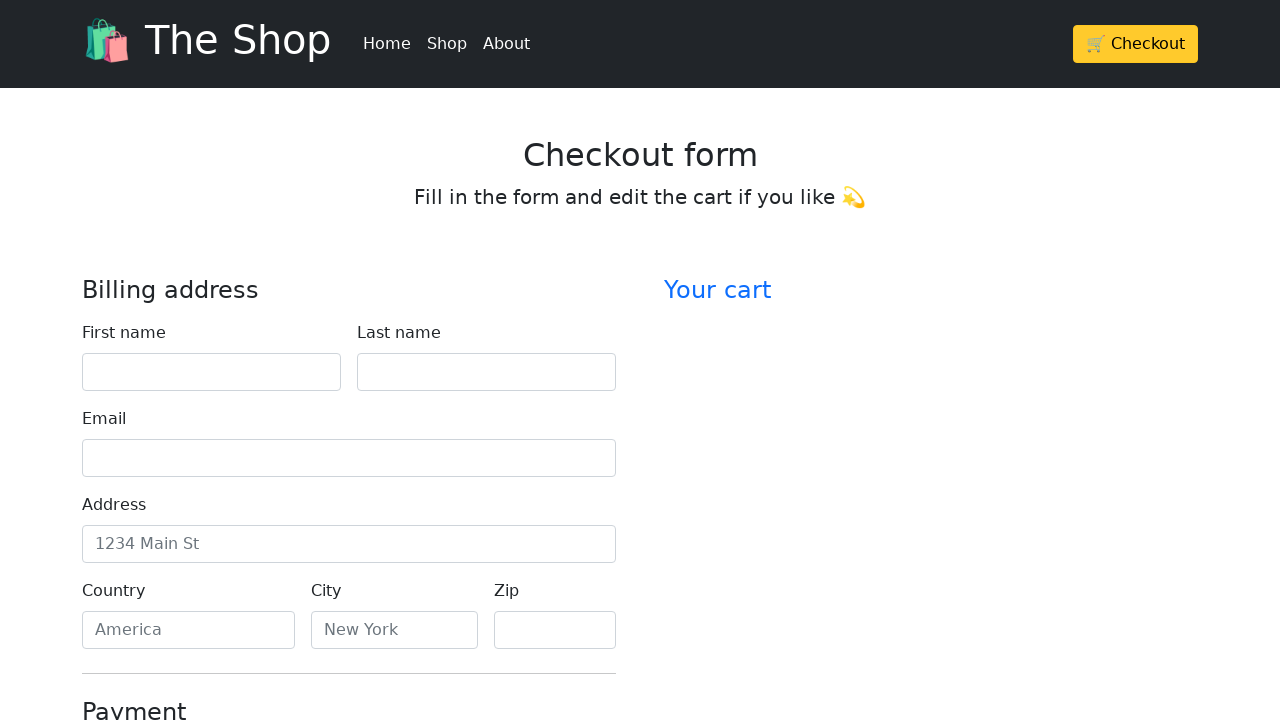

Scrolled Continue to checkout button into view
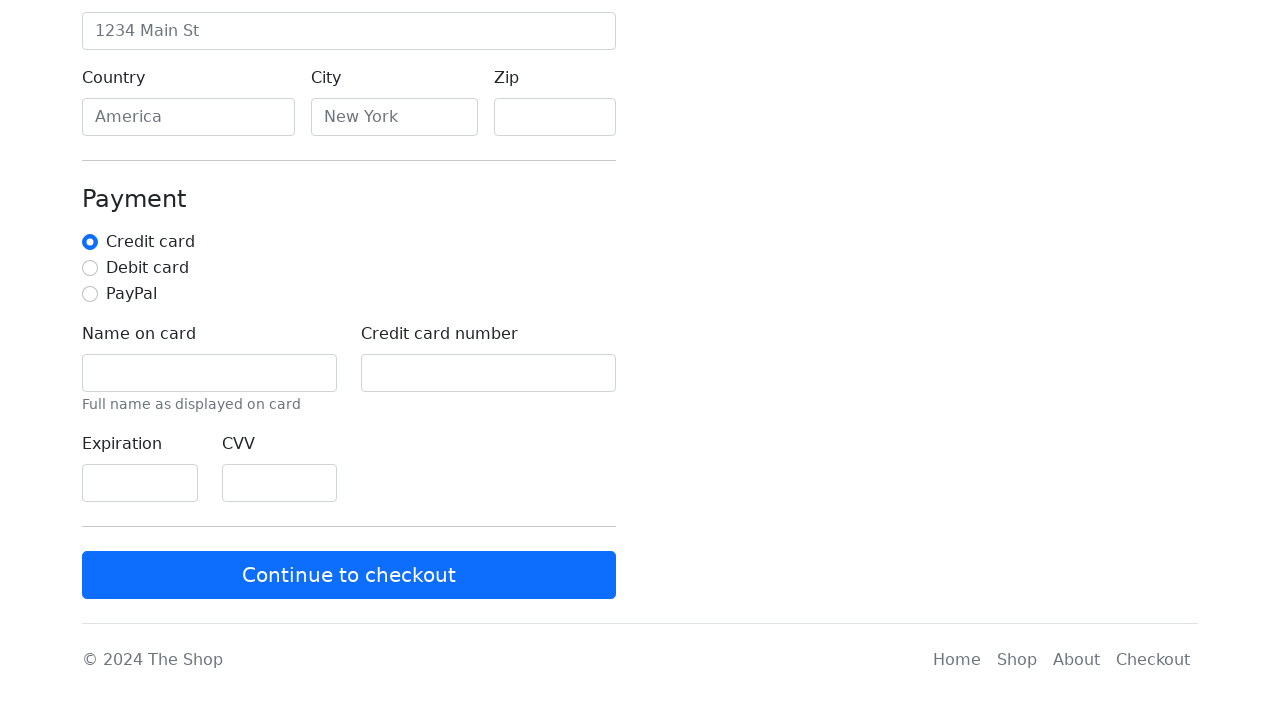

Waited for button to be ready
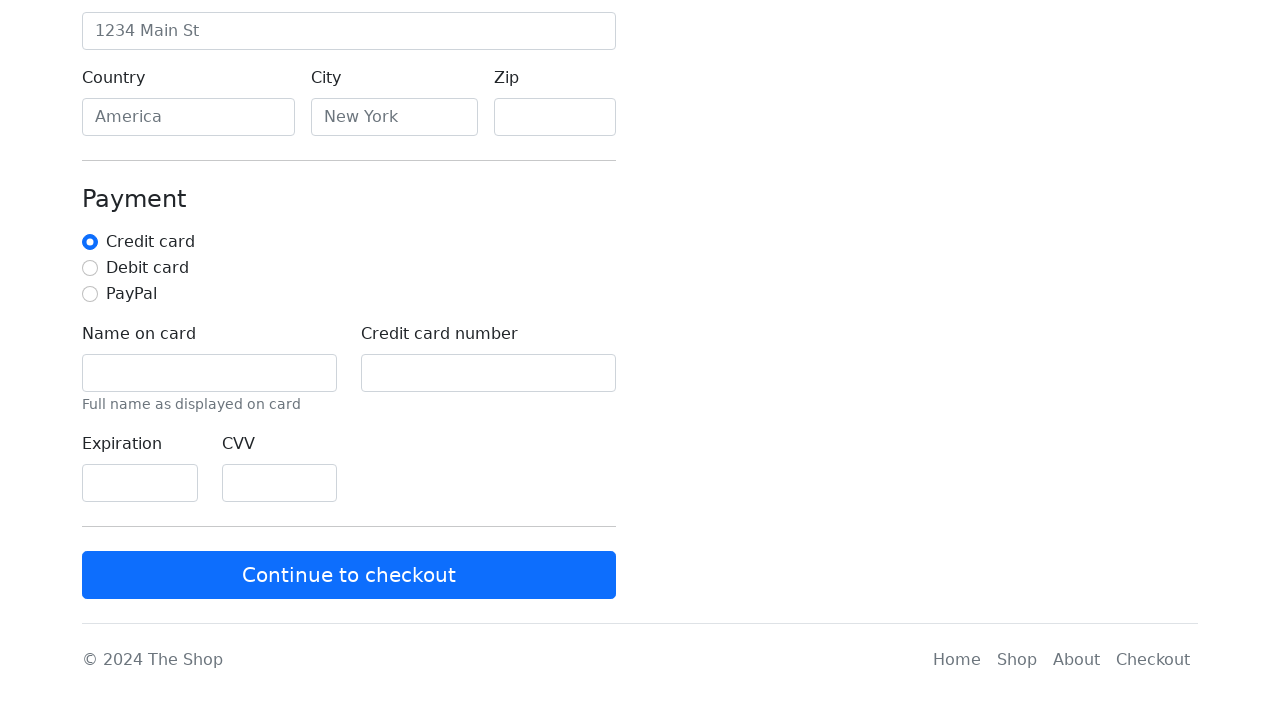

Clicked Continue to checkout button with empty form at (349, 575) on form button
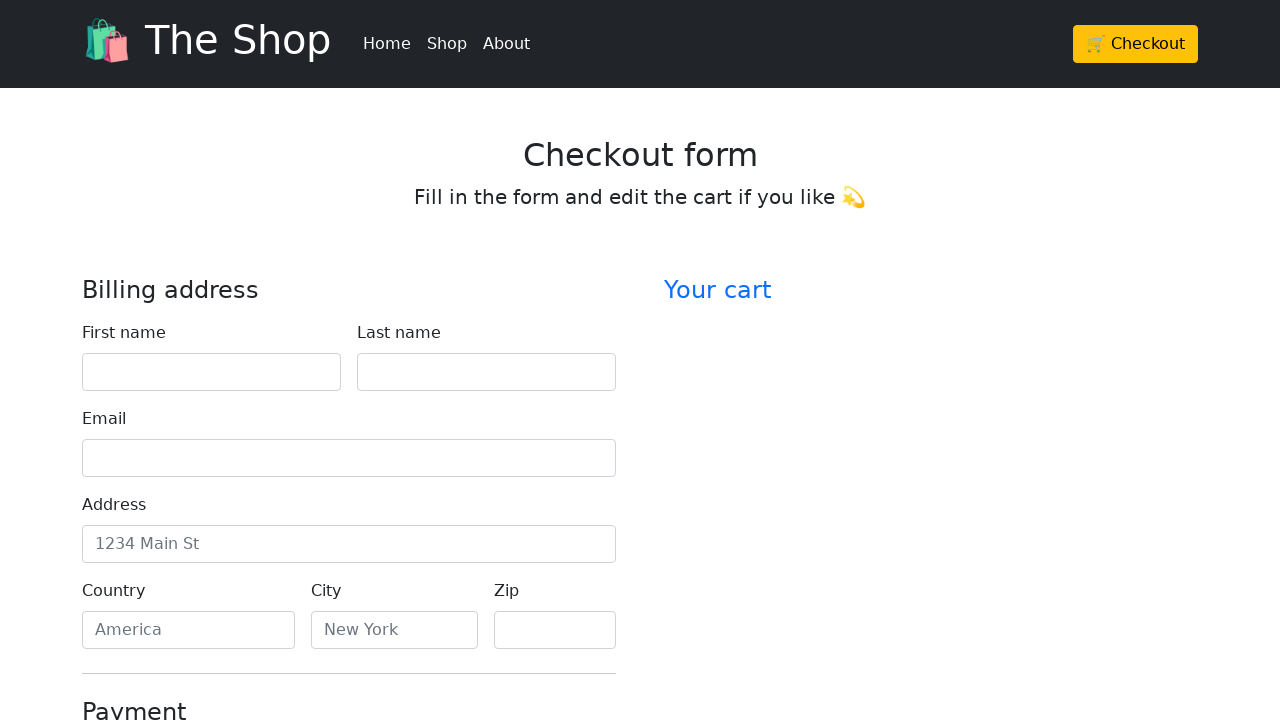

Located all validation error messages (11 found)
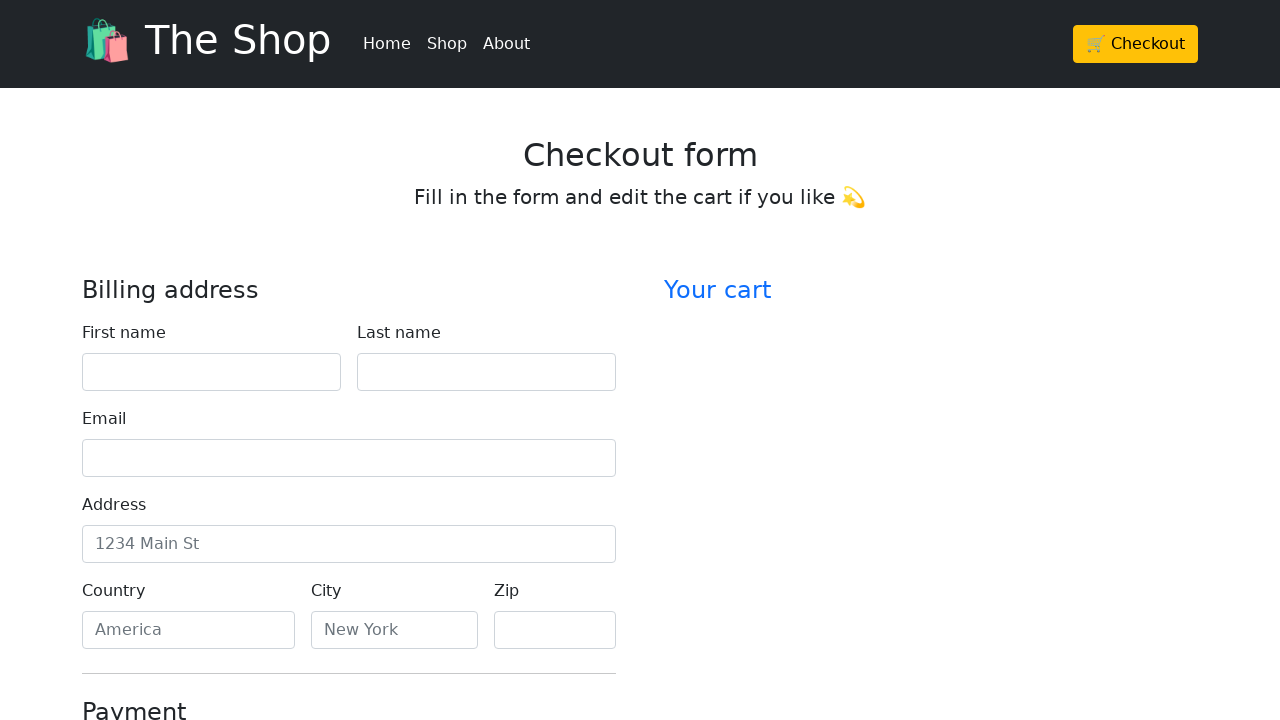

Verified 11 validation error messages are displayed
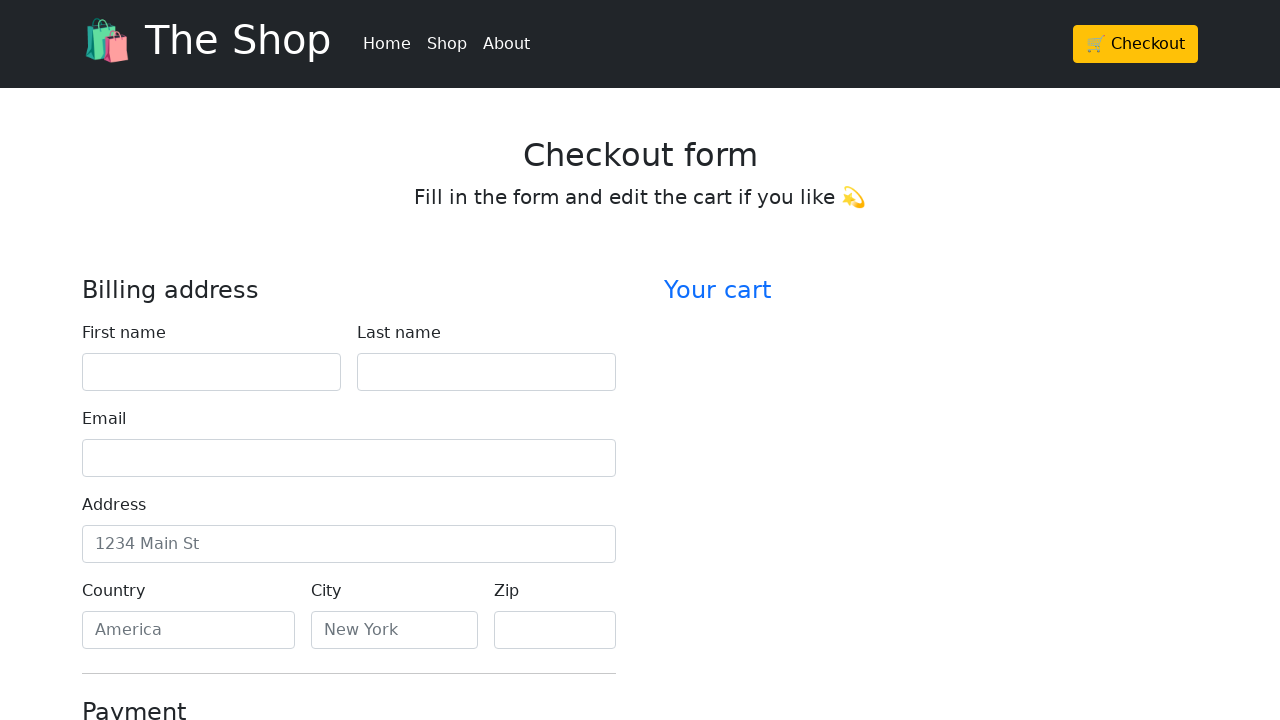

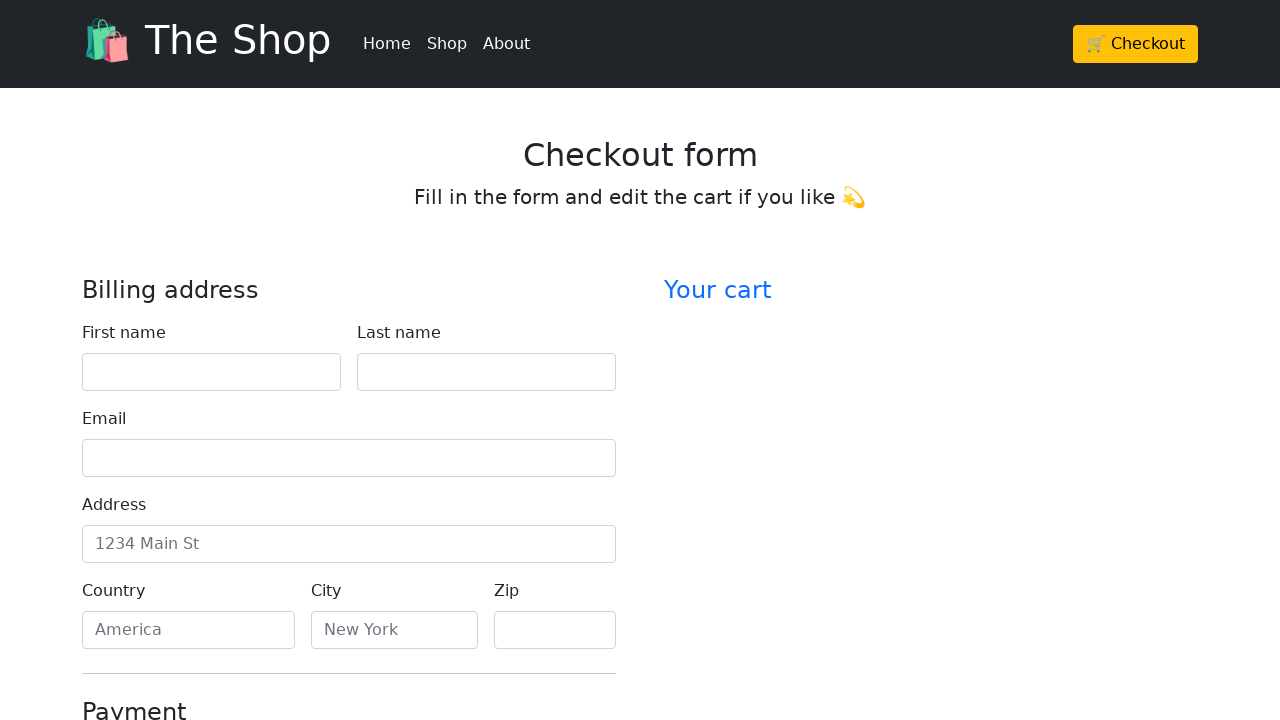